Tests duplicate user creation scenario by attempting to register with the same username and verifying the response

Starting URL: https://poster-store.pages.dev/#

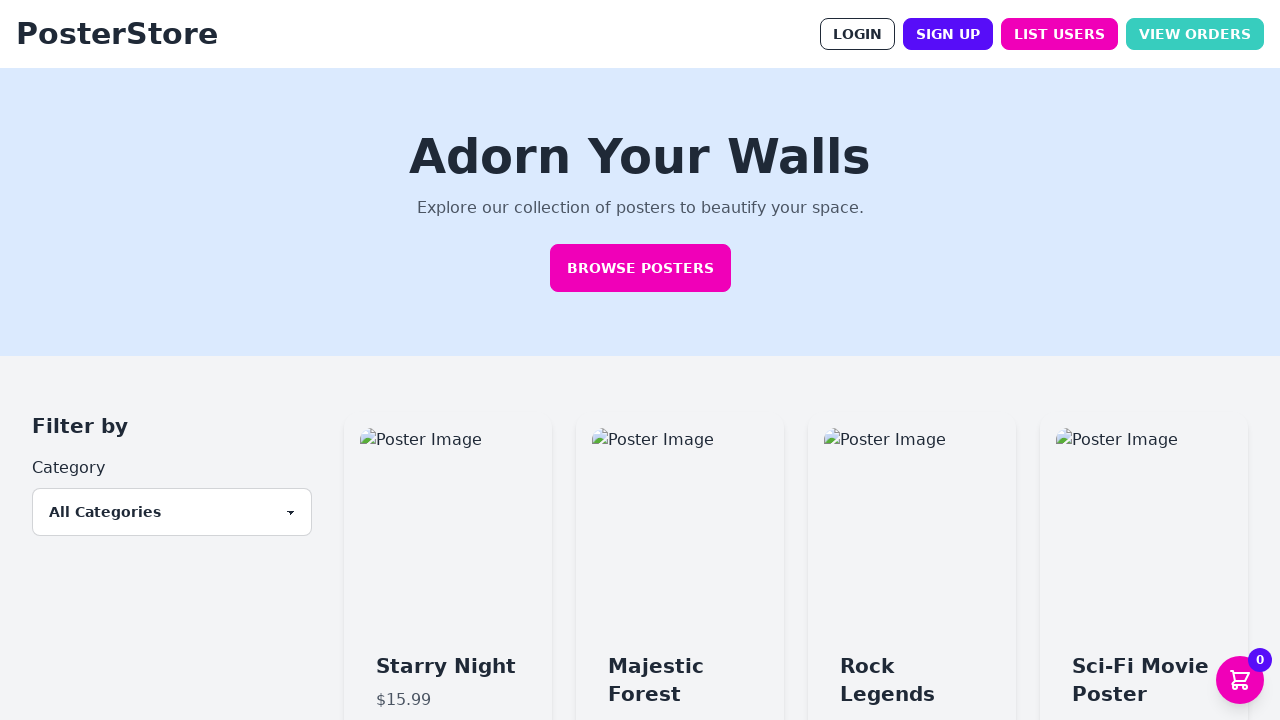

Clicked signup button at (948, 34) on a[id="signup-button"]
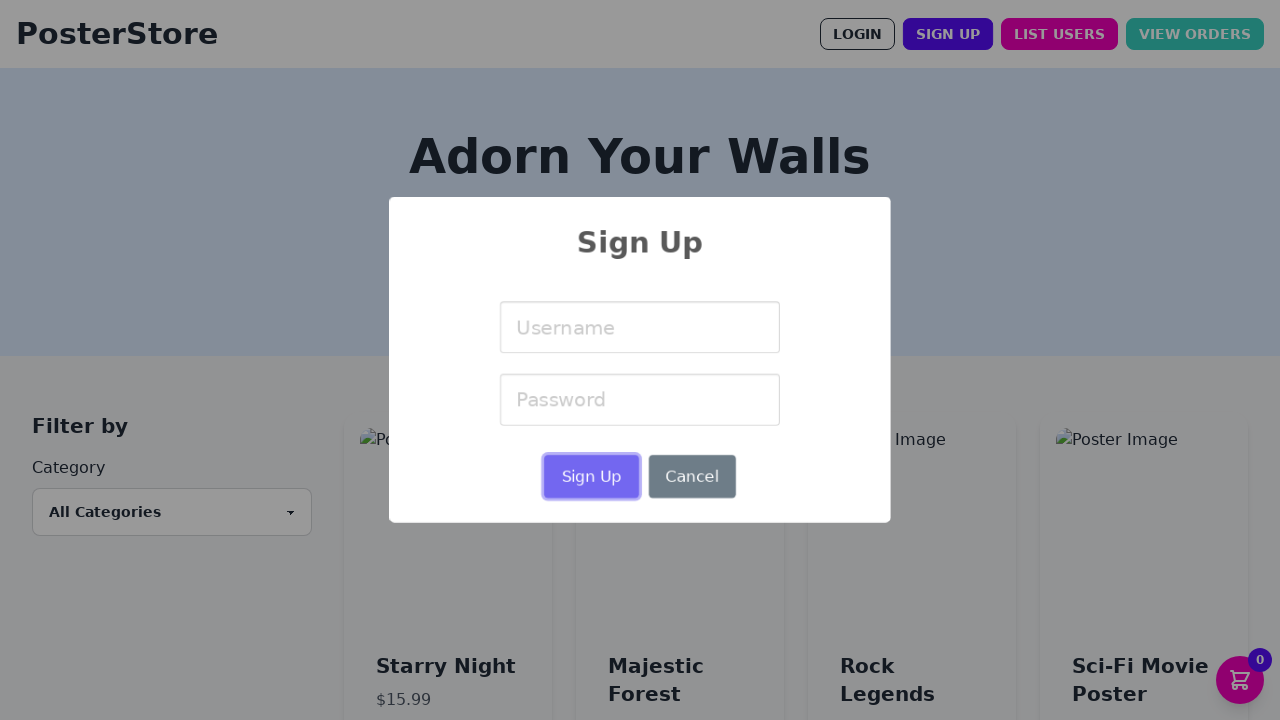

Filled username field with duplicate test username on input[id="swal-username"]
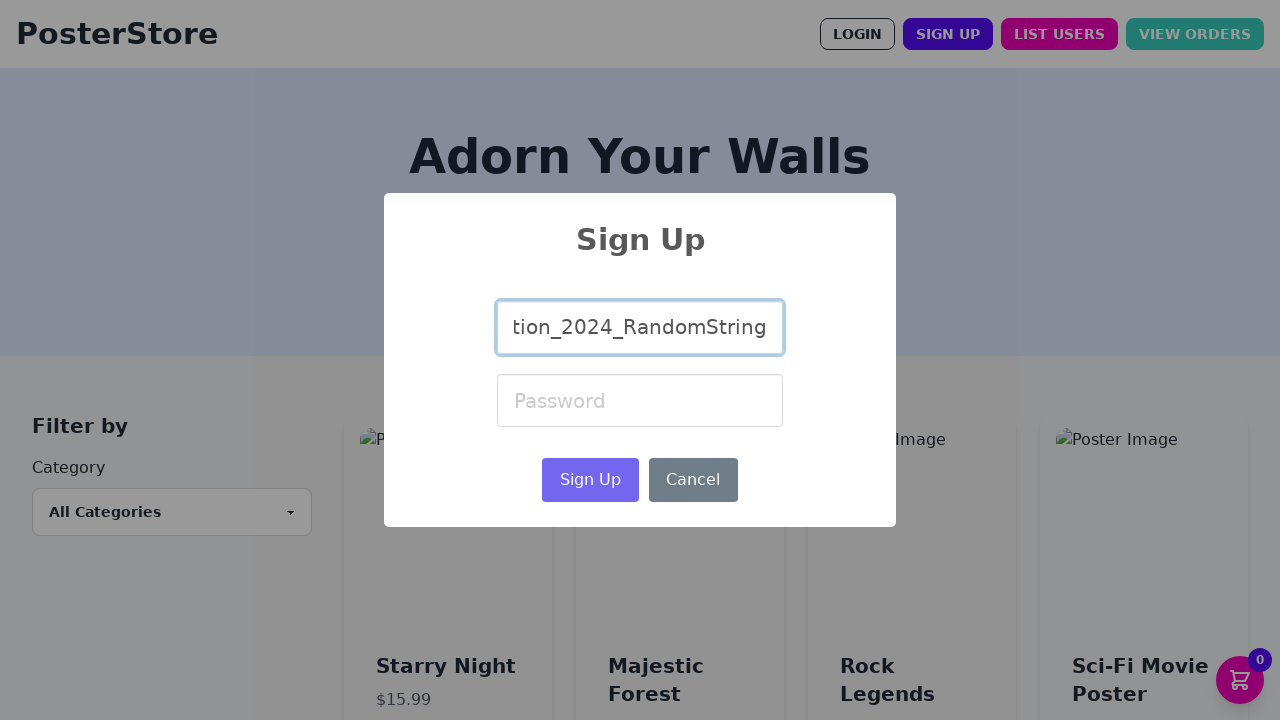

Filled password field with test password on input[id="swal-password"]
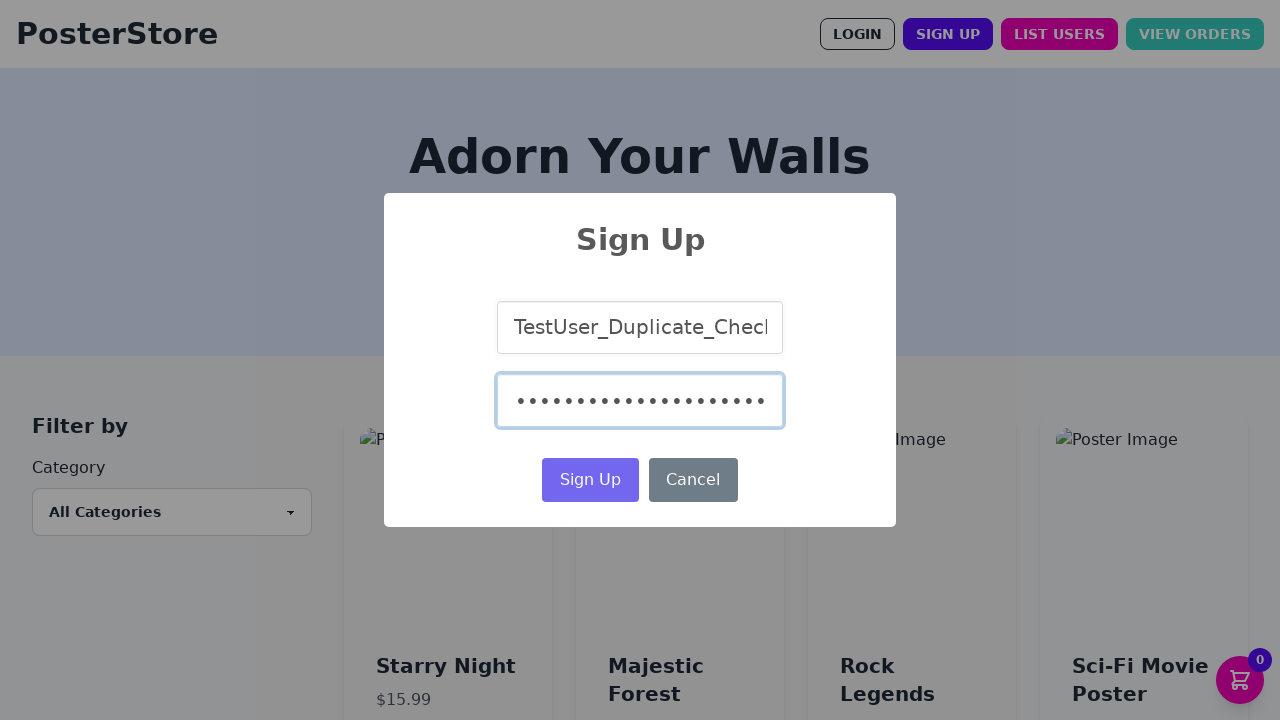

Clicked confirm button to submit signup form at (590, 480) on button[class="swal2-confirm swal2-styled"]
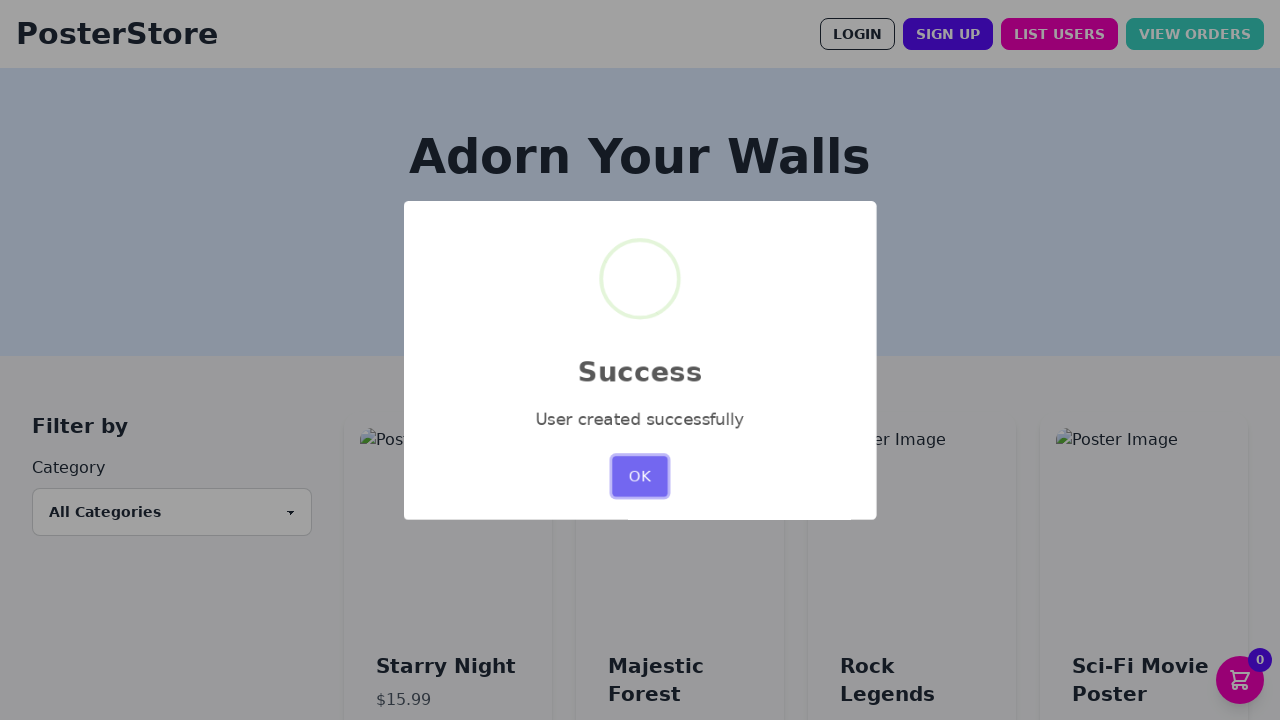

Verified user creation response message appeared
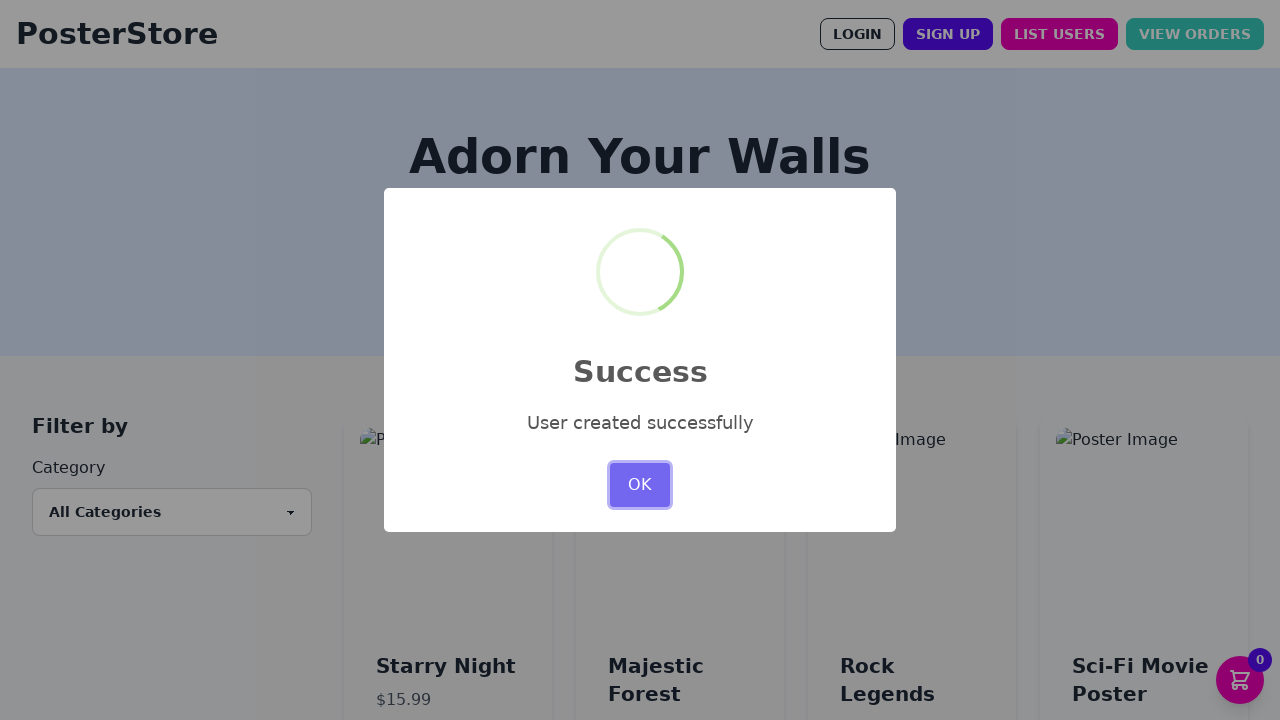

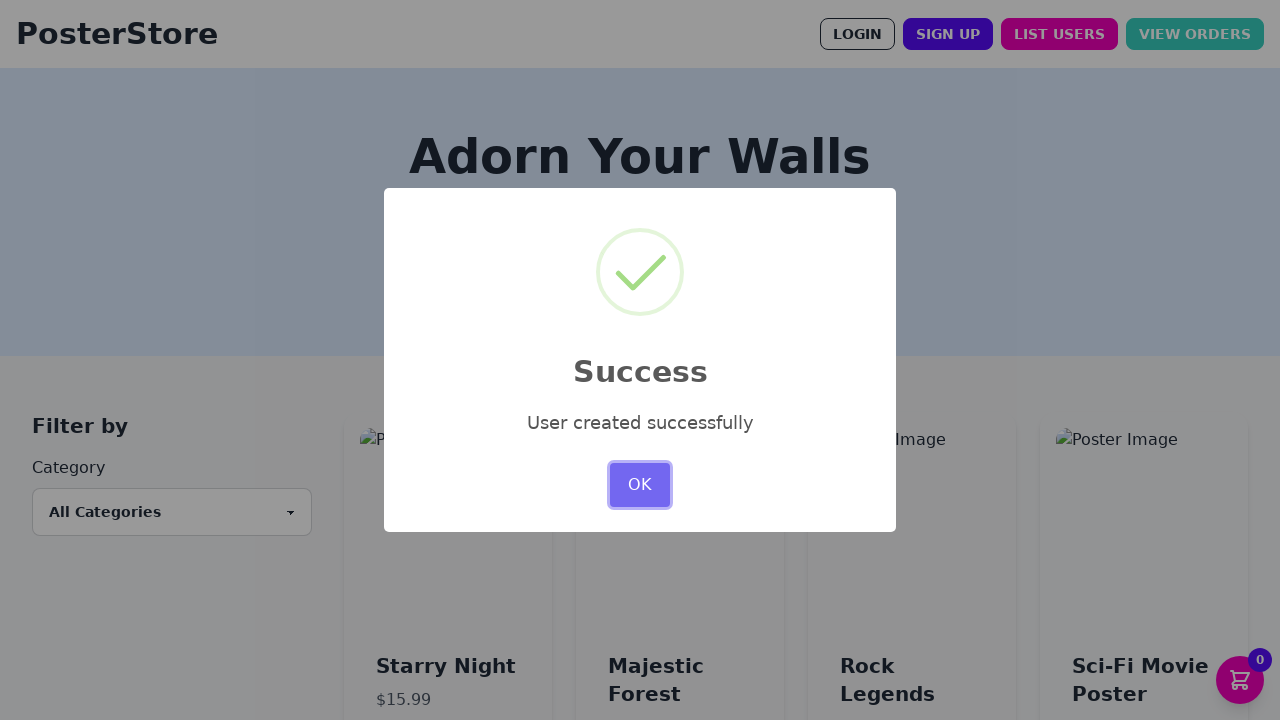